Navigates to a Selenium course content page, clicks on the "Interview Questions" section header, and then clicks on the "CTS Interview Question" link.

Starting URL: http://greenstech.in/selenium-course-content.html

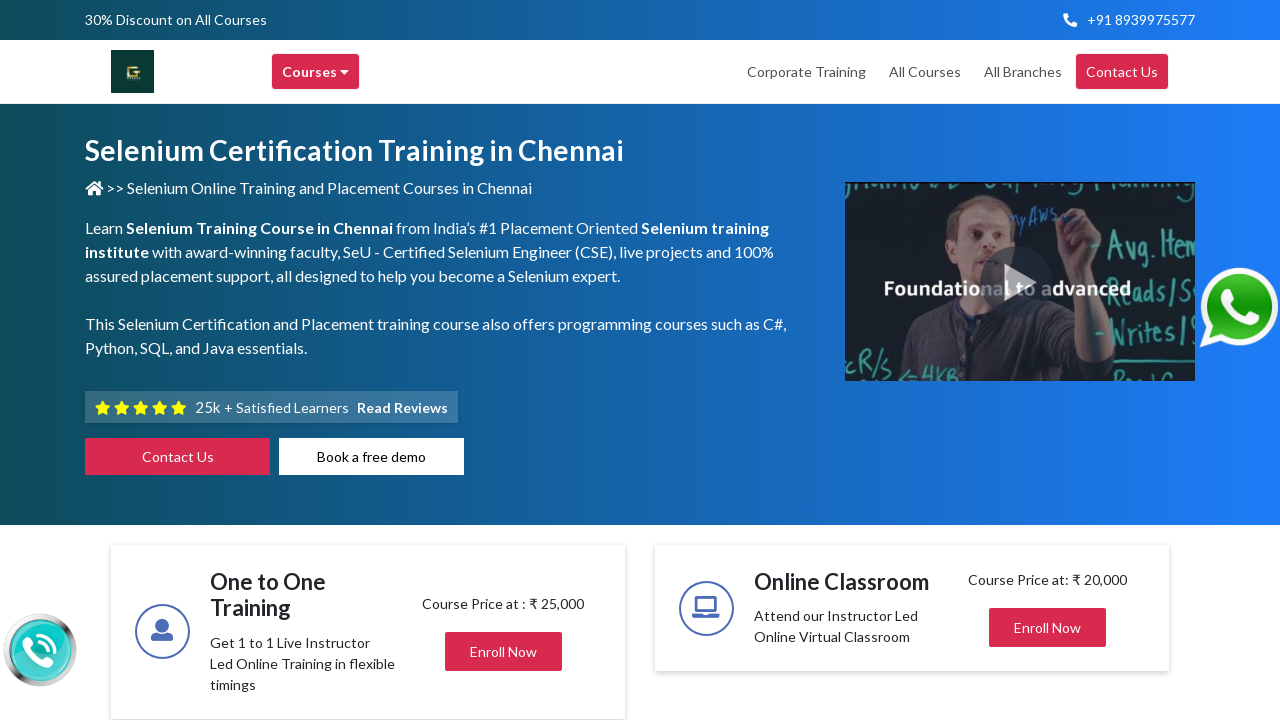

Waited for 'Interview Questions' section header to load
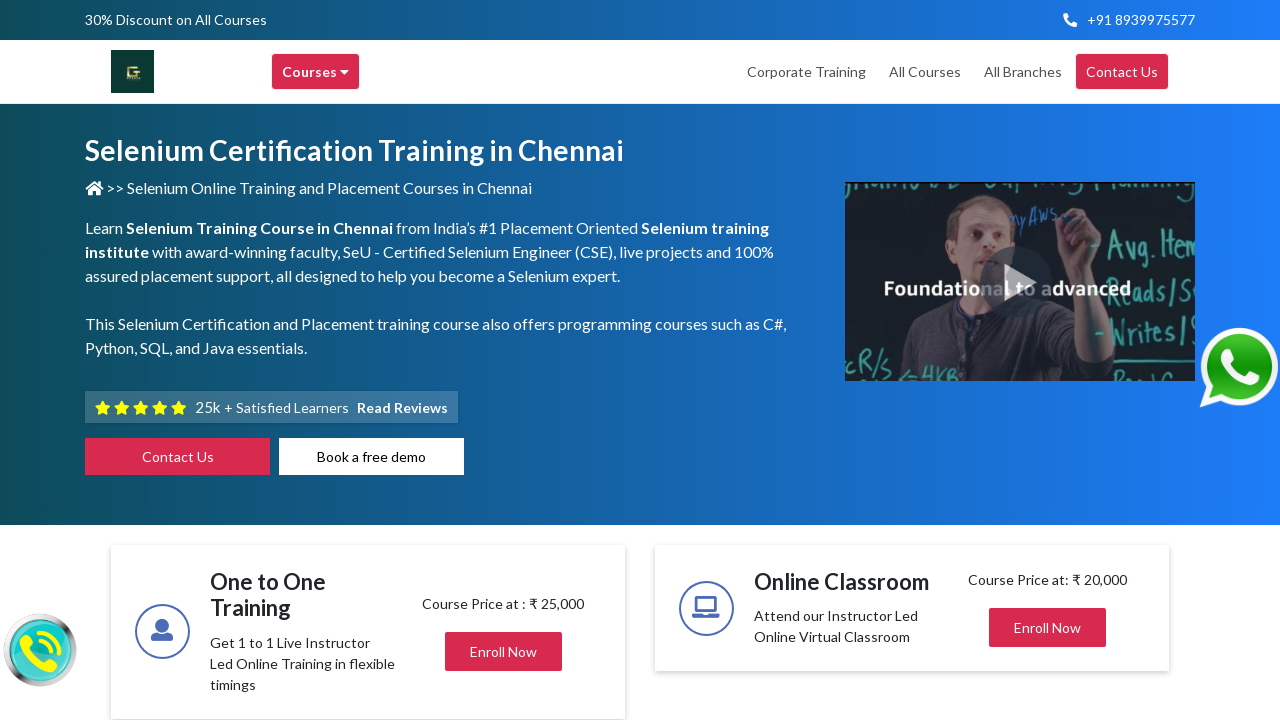

Clicked on 'Interview Questions' section header at (1024, 360) on xpath=//h2[contains(text(),'Interview Questions')]
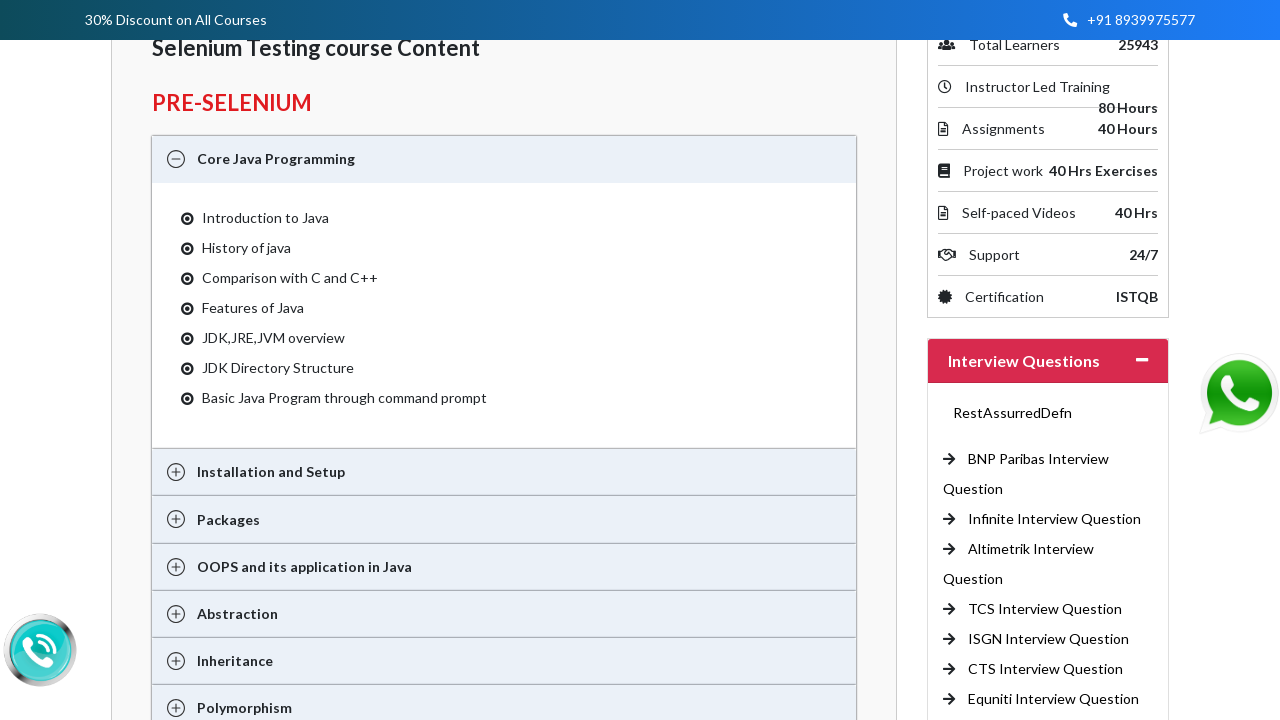

Waited for 'CTS Interview Question' link to appear after section expansion
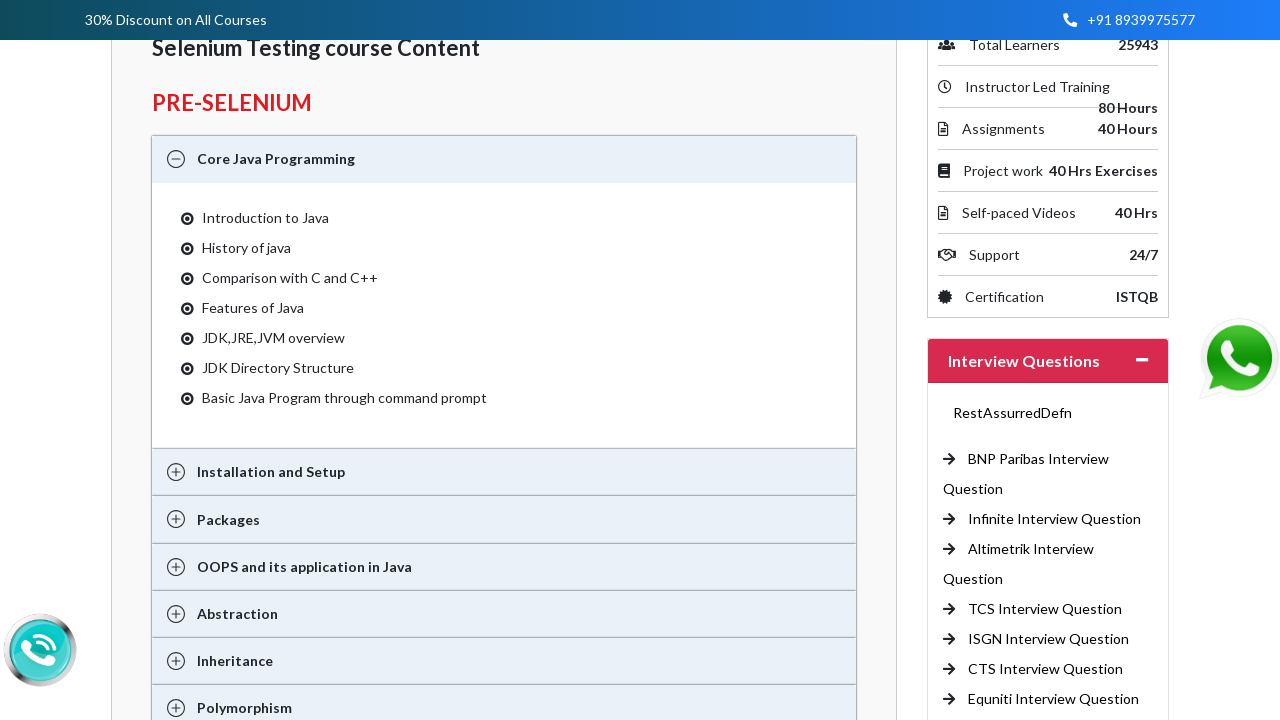

Clicked on 'CTS Interview Question' link at (1046, 669) on xpath=//a[contains(text(),'CTS Interview Question')]
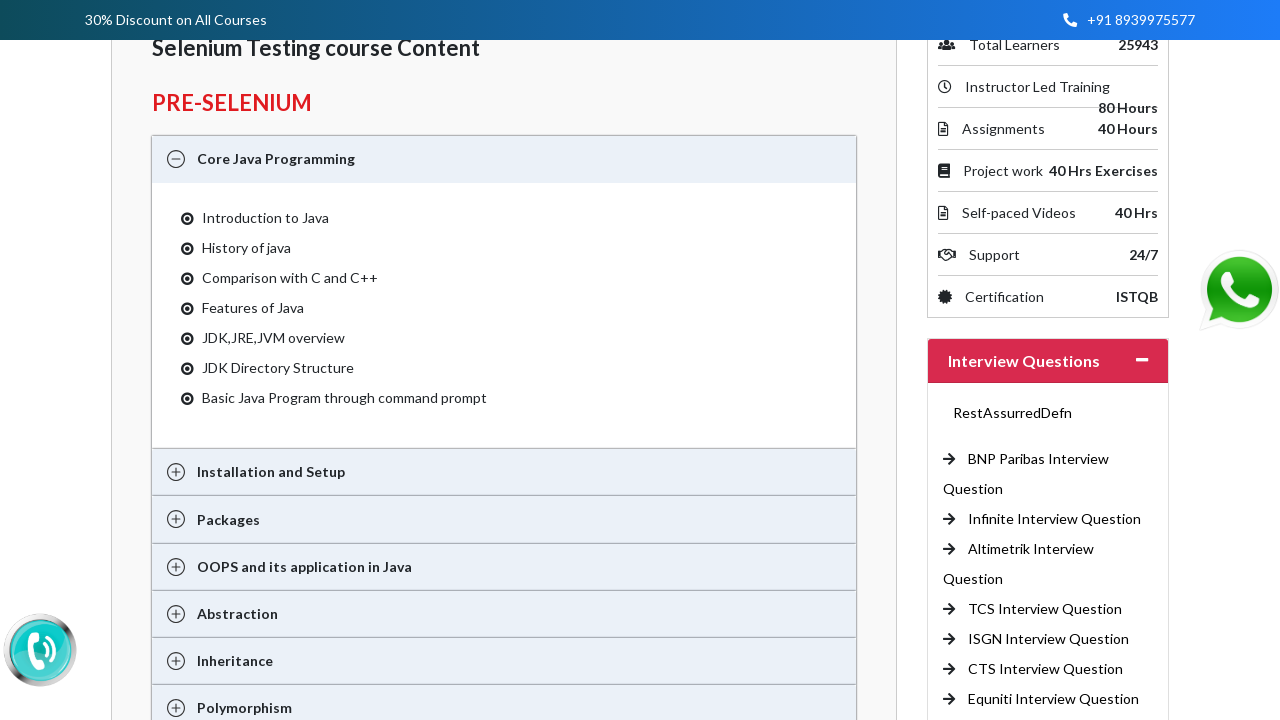

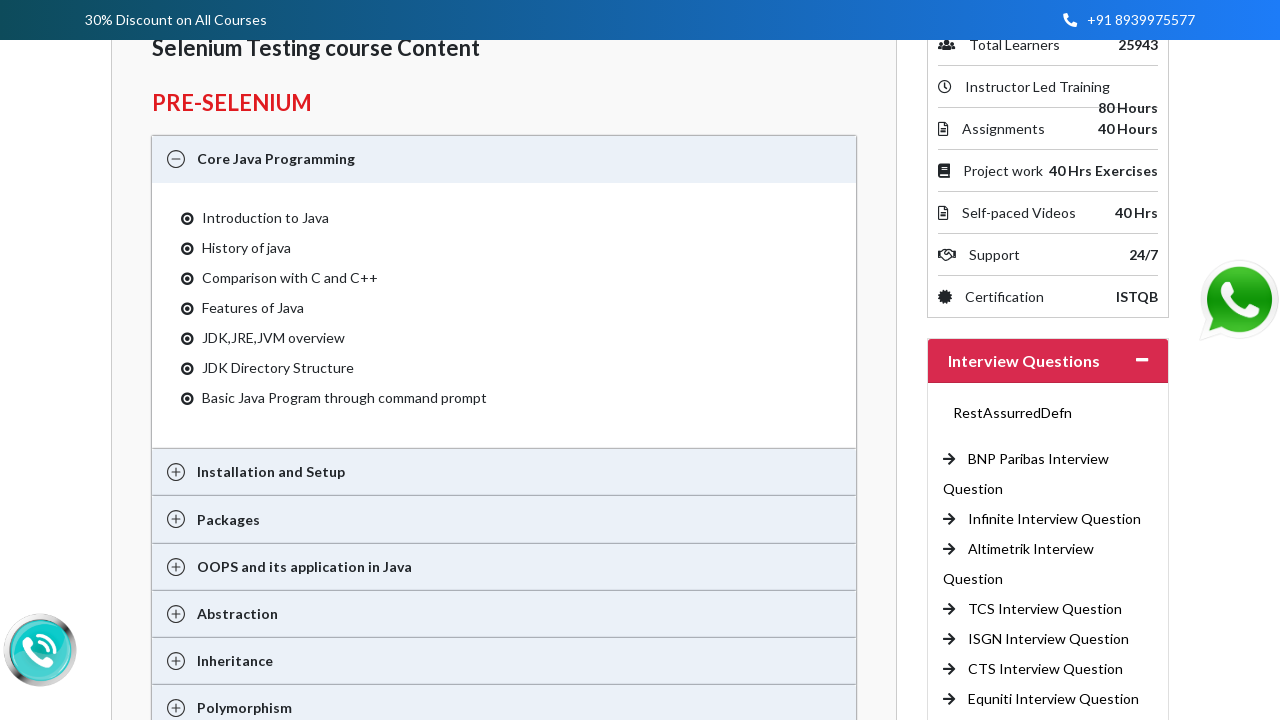